Tests product image gallery by clicking on a product and navigating through thumbnail images

Starting URL: https://demo-opencart.ru/

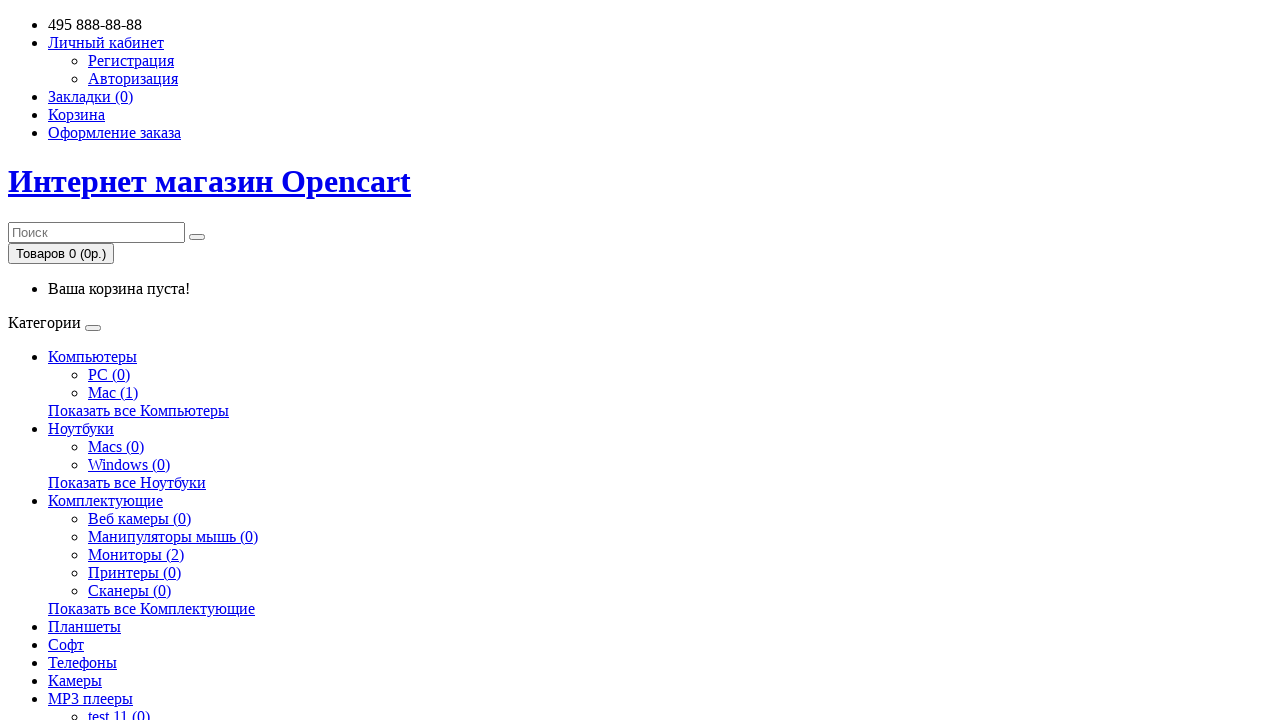

Clicked on first product in gallery at (41, 360) on .product-layout:nth-child(1) .caption a
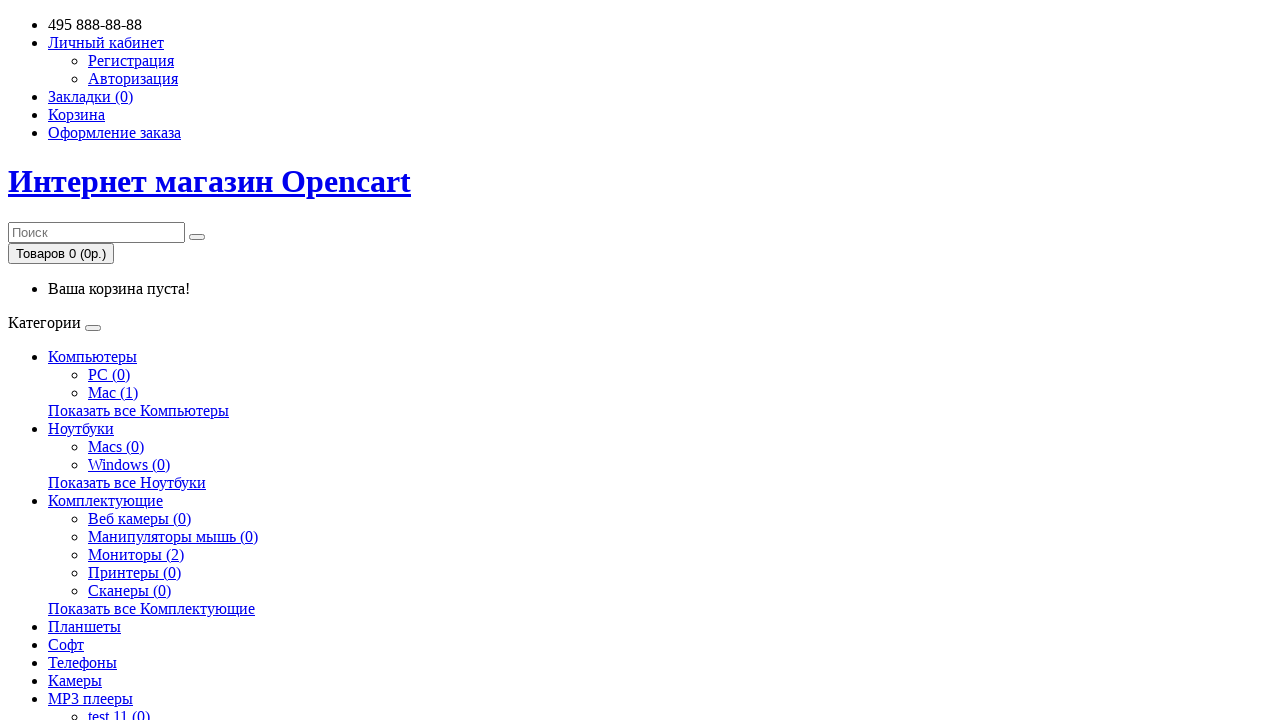

Product page loaded with thumbnail images visible
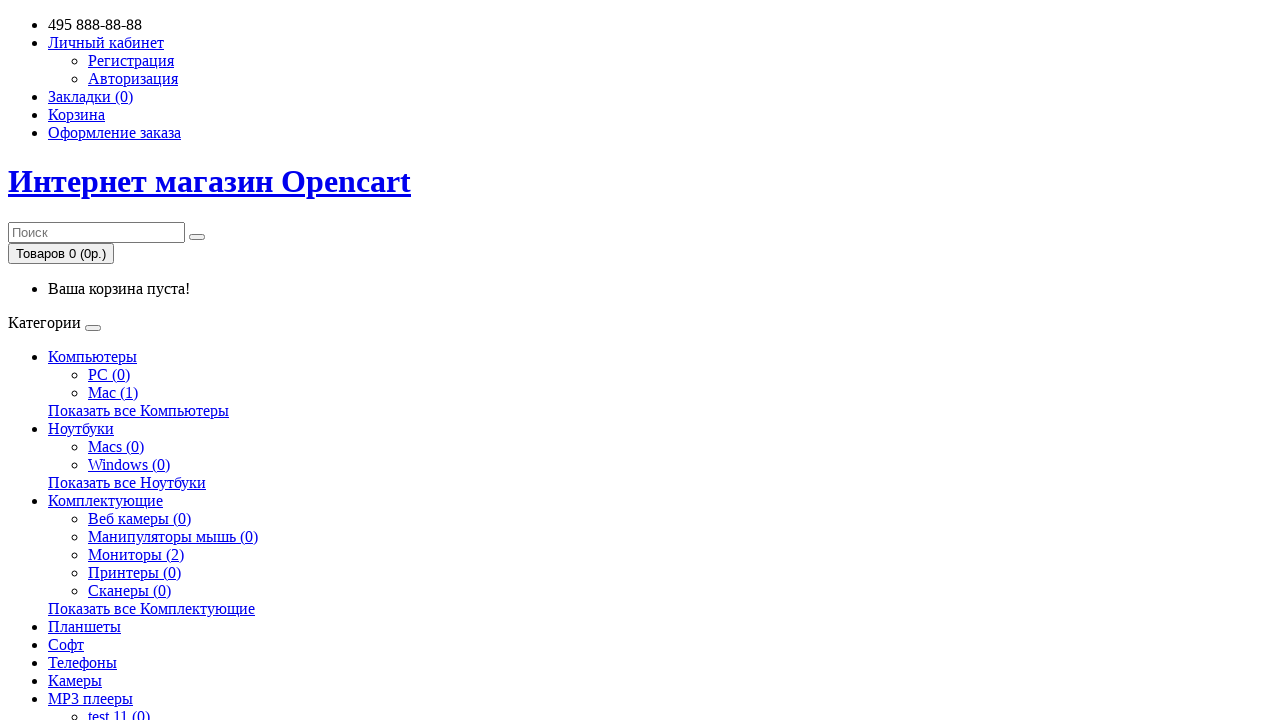

Clicked on second thumbnail image to navigate through gallery
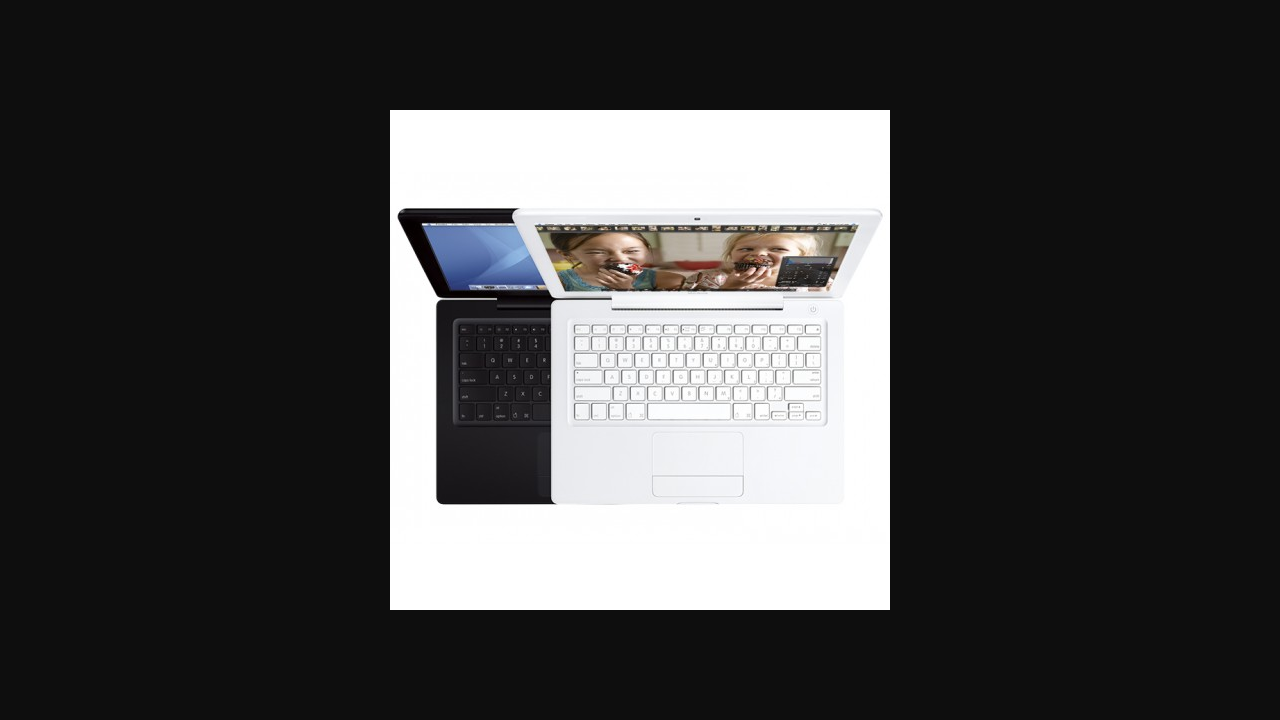

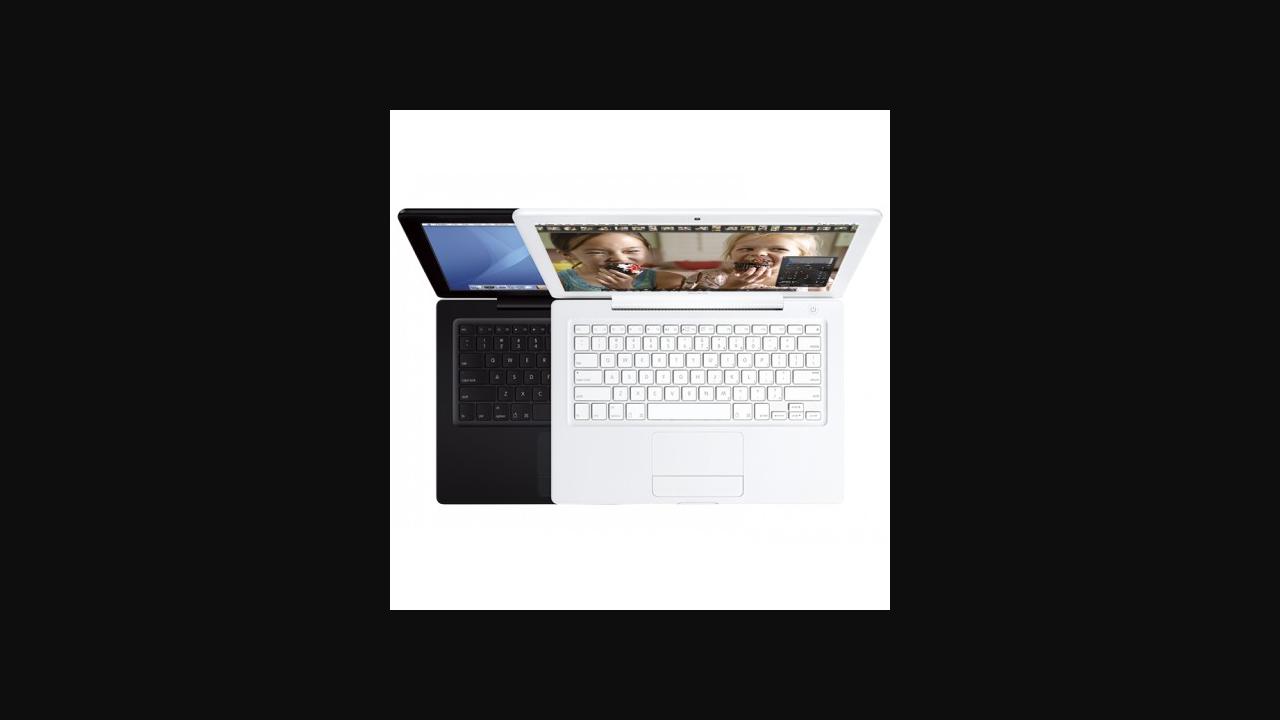